Tests drag and drop functionality within an iframe on the jQuery UI demo page by dragging an element and dropping it onto a target

Starting URL: http://jqueryui.com/droppable/

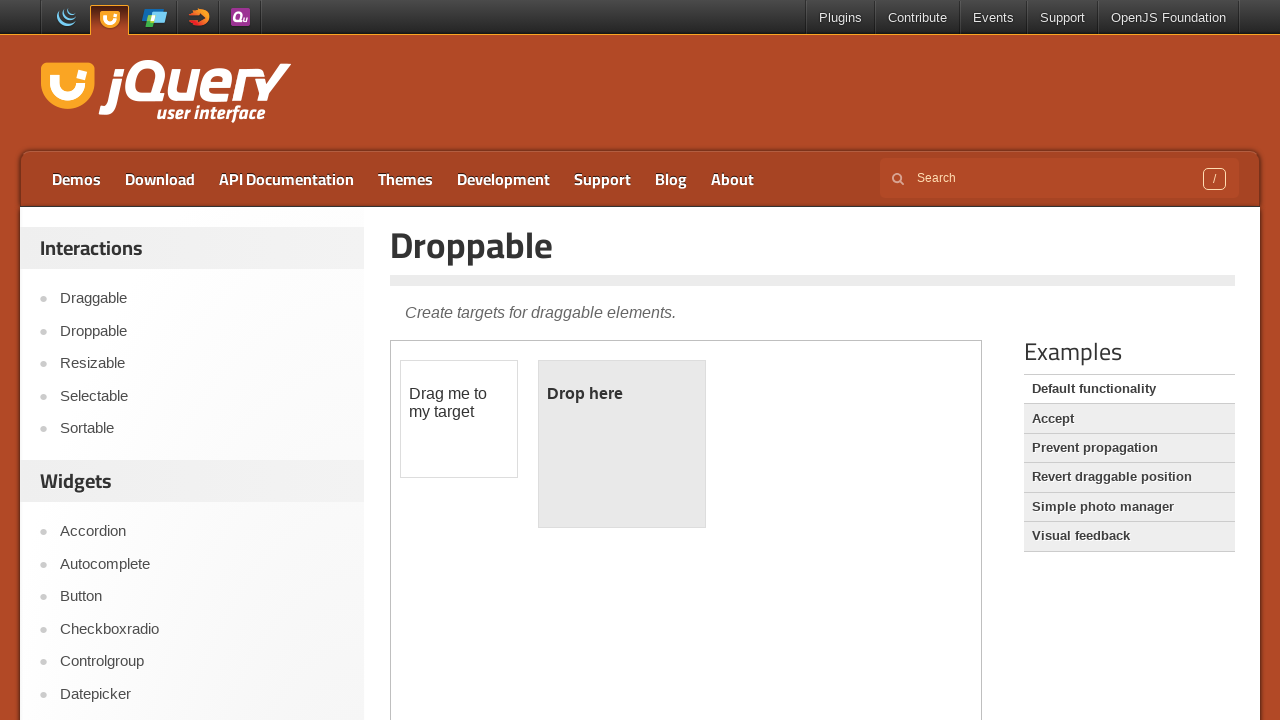

Located iframe with demo-frame class containing drag and drop demo
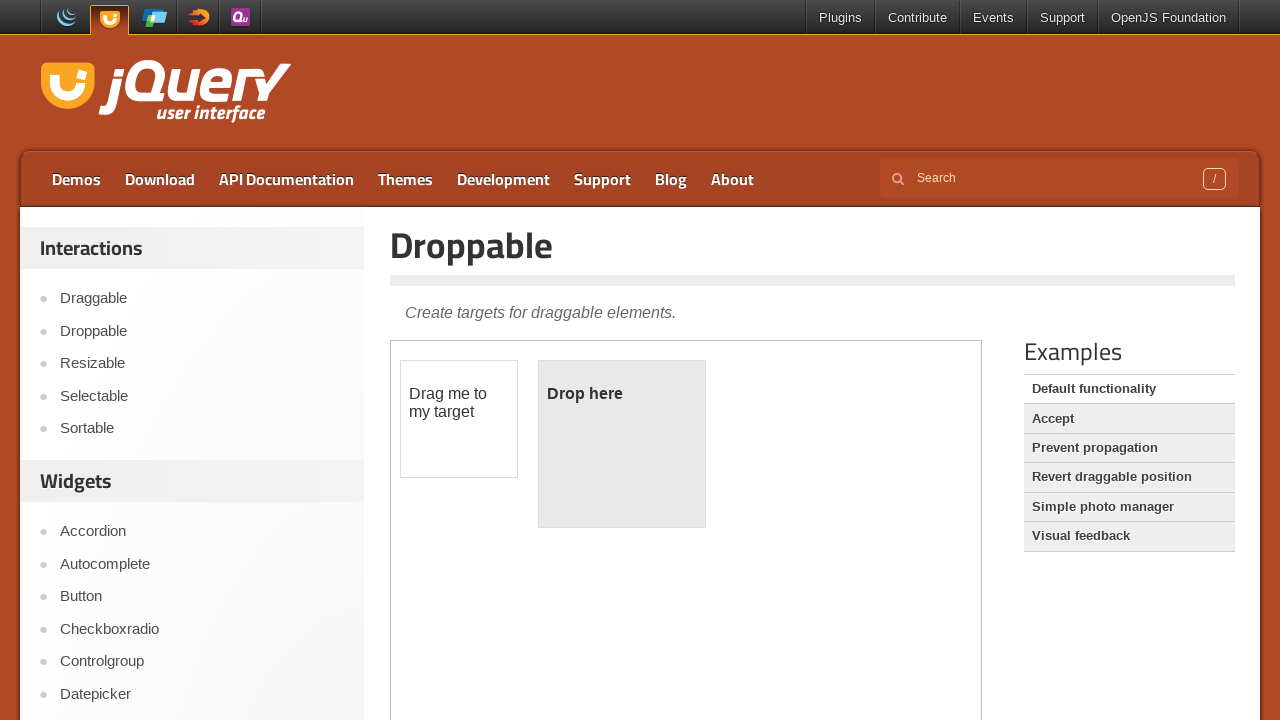

Located draggable element with id 'draggable' within iframe
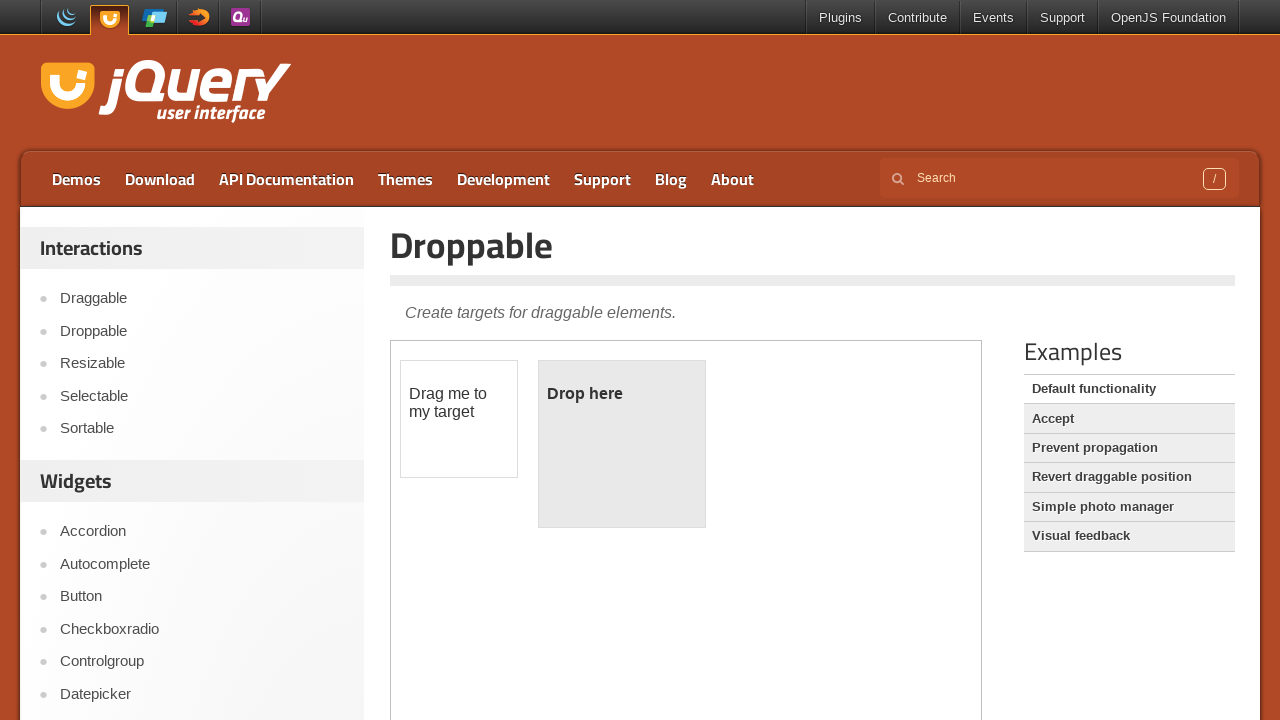

Located droppable target element with id 'droppable' within iframe
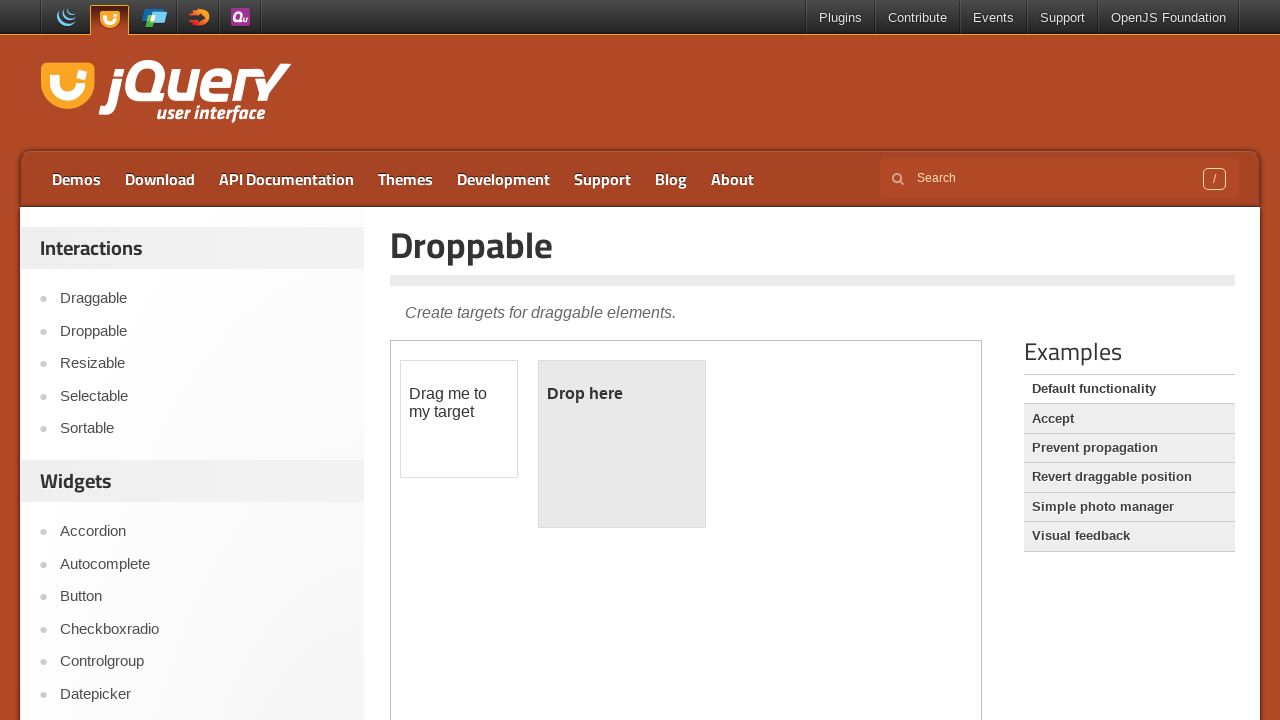

Dragged draggable element and dropped it onto droppable target at (622, 444)
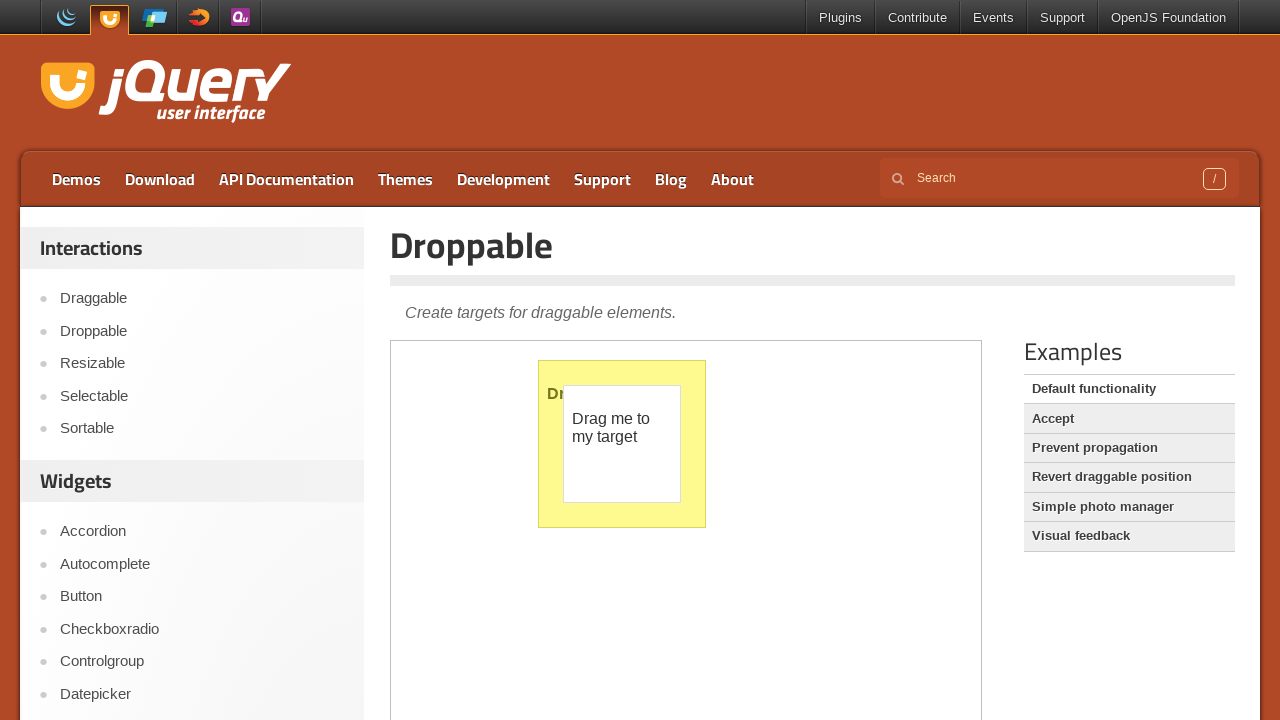

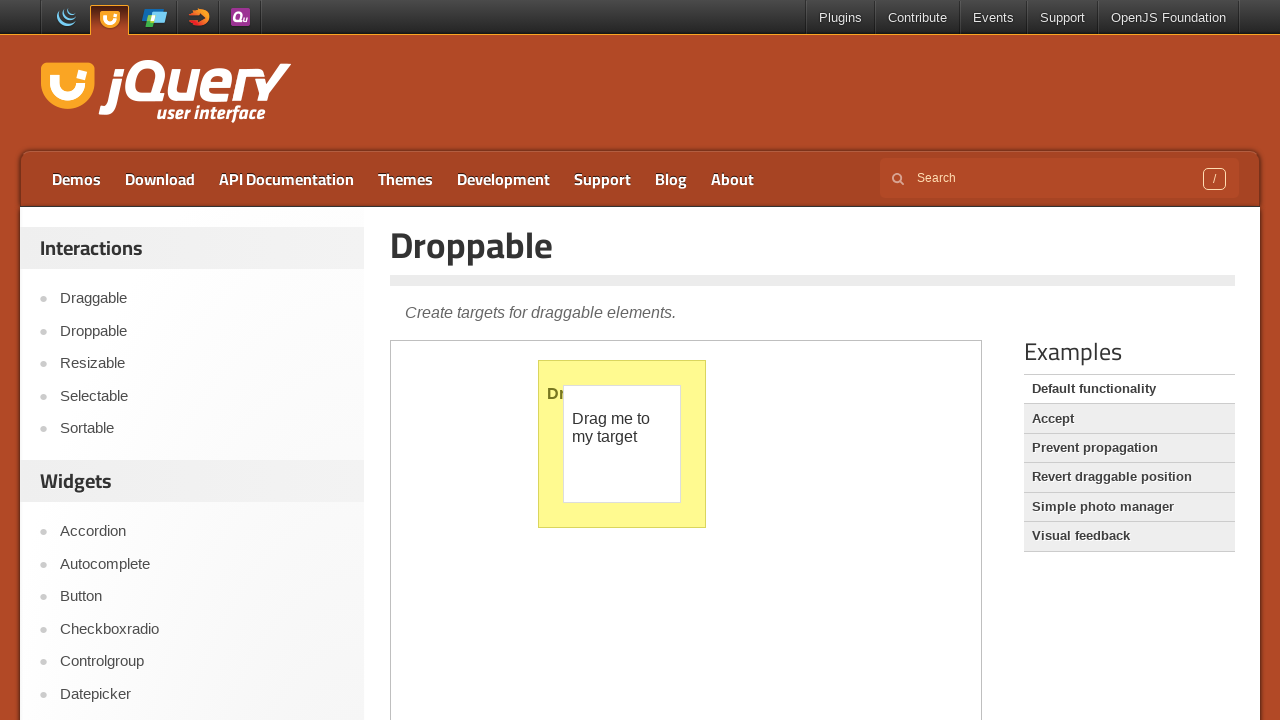